Tests that the Clear completed button is hidden when there are no completed items

Starting URL: https://demo.playwright.dev/todomvc

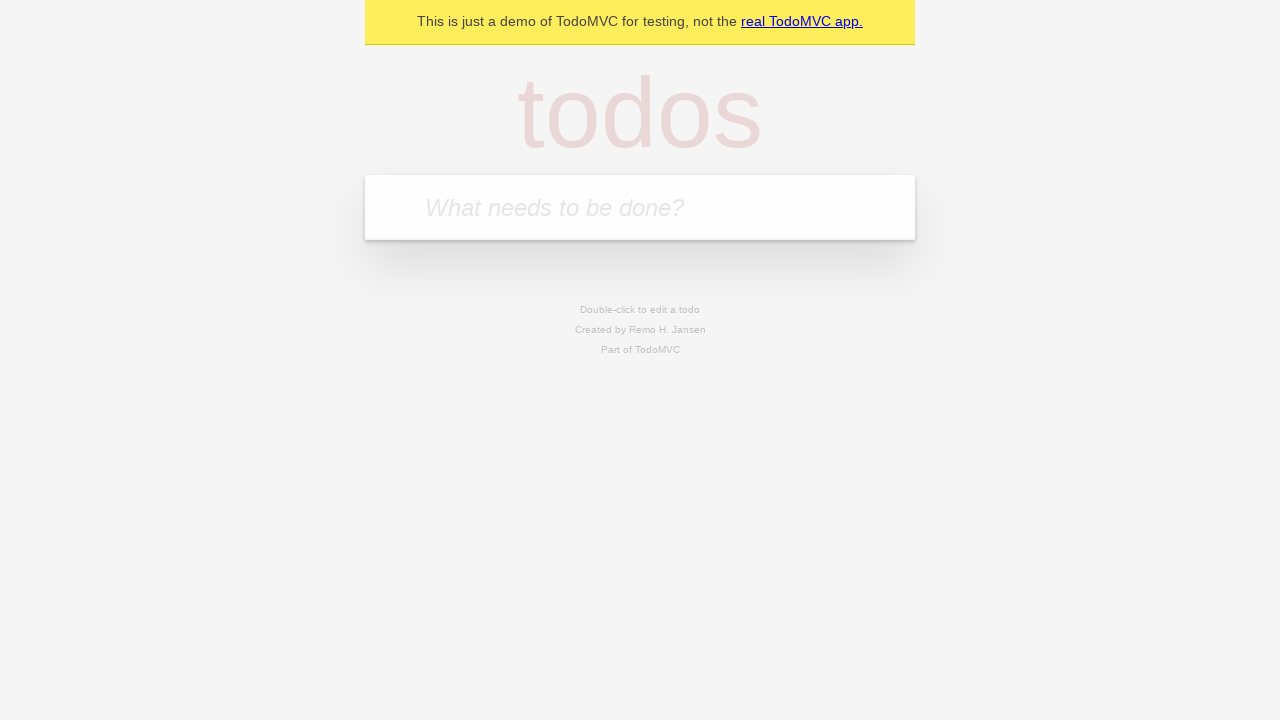

Filled todo input with 'buy some cheese' on internal:attr=[placeholder="What needs to be done?"i]
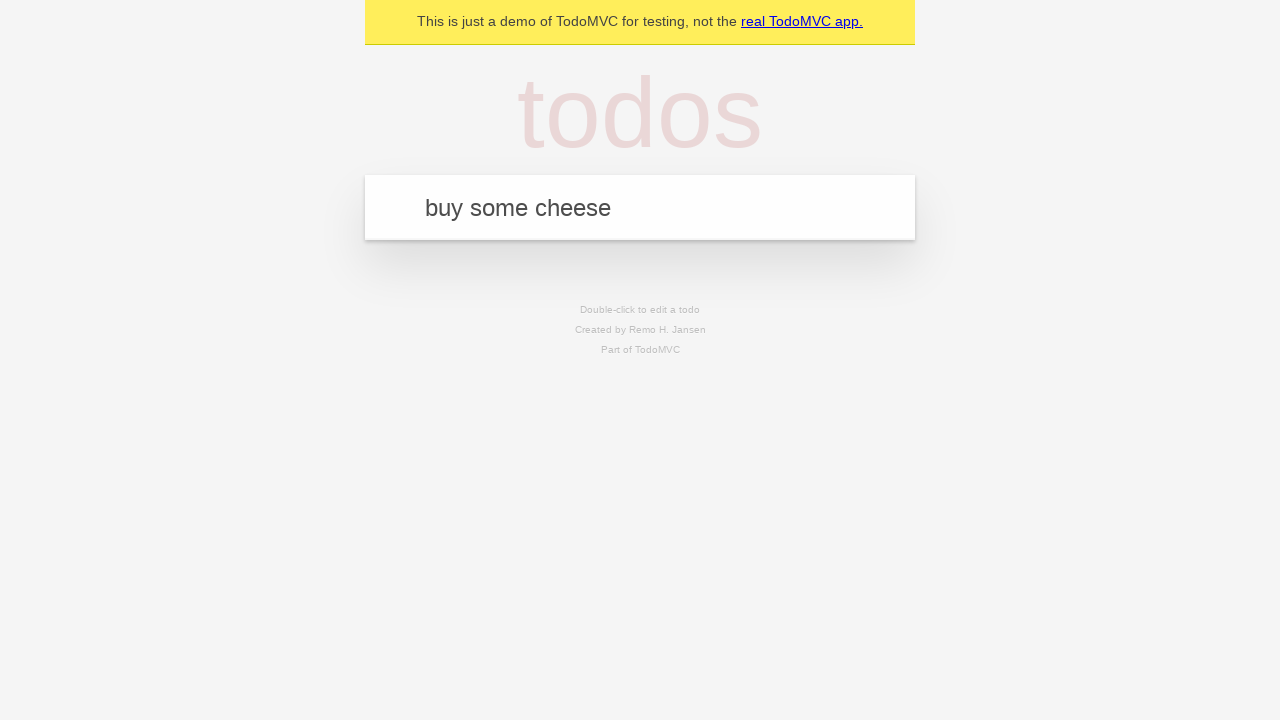

Pressed Enter to add first todo on internal:attr=[placeholder="What needs to be done?"i]
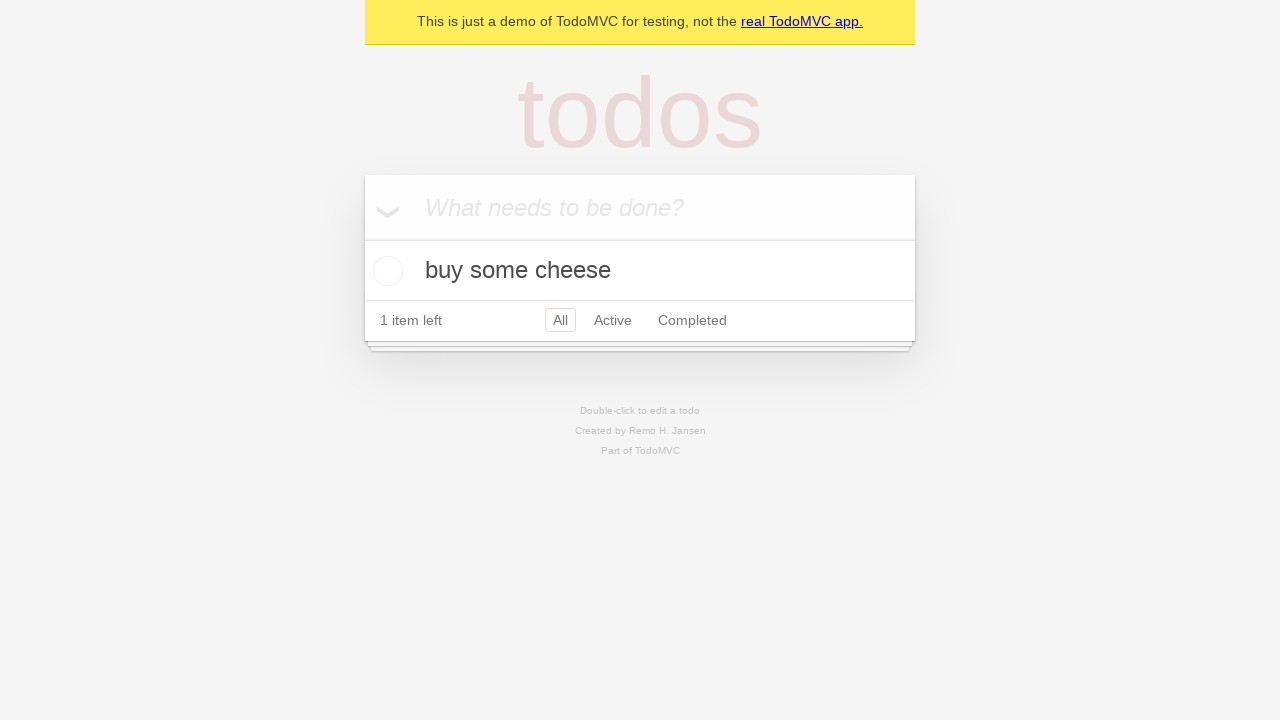

Filled todo input with 'feed the cat' on internal:attr=[placeholder="What needs to be done?"i]
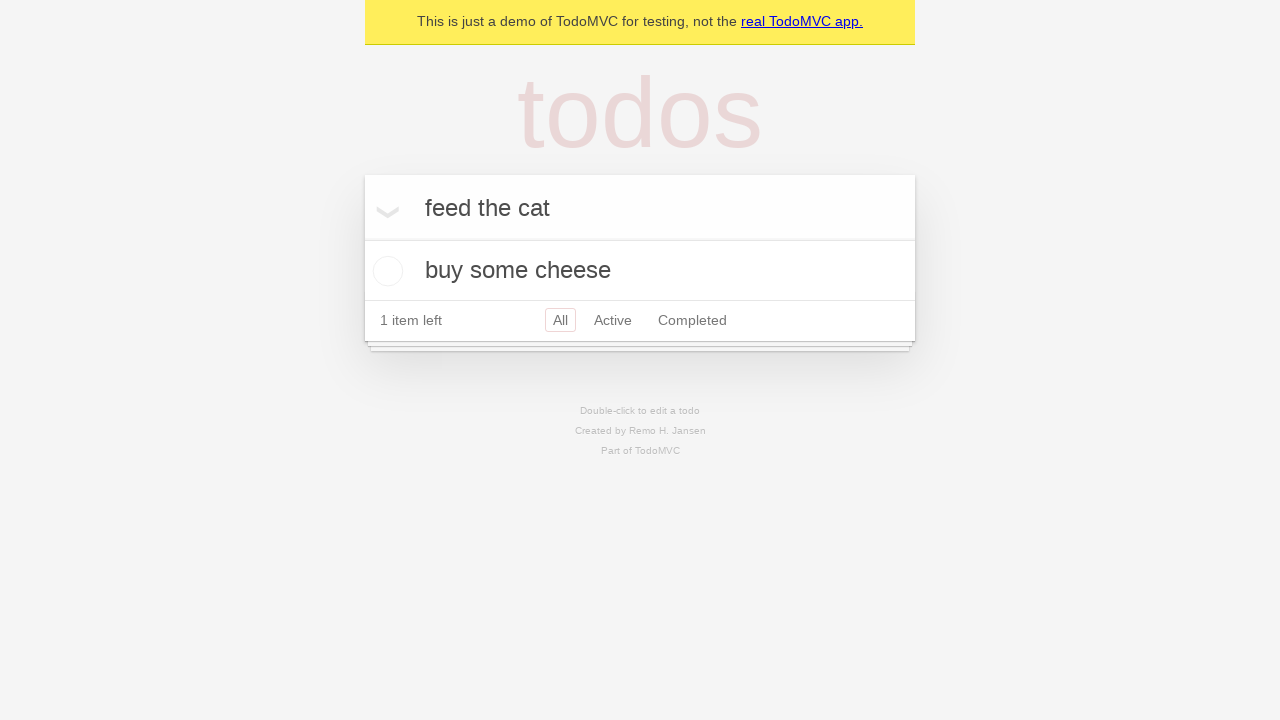

Pressed Enter to add second todo on internal:attr=[placeholder="What needs to be done?"i]
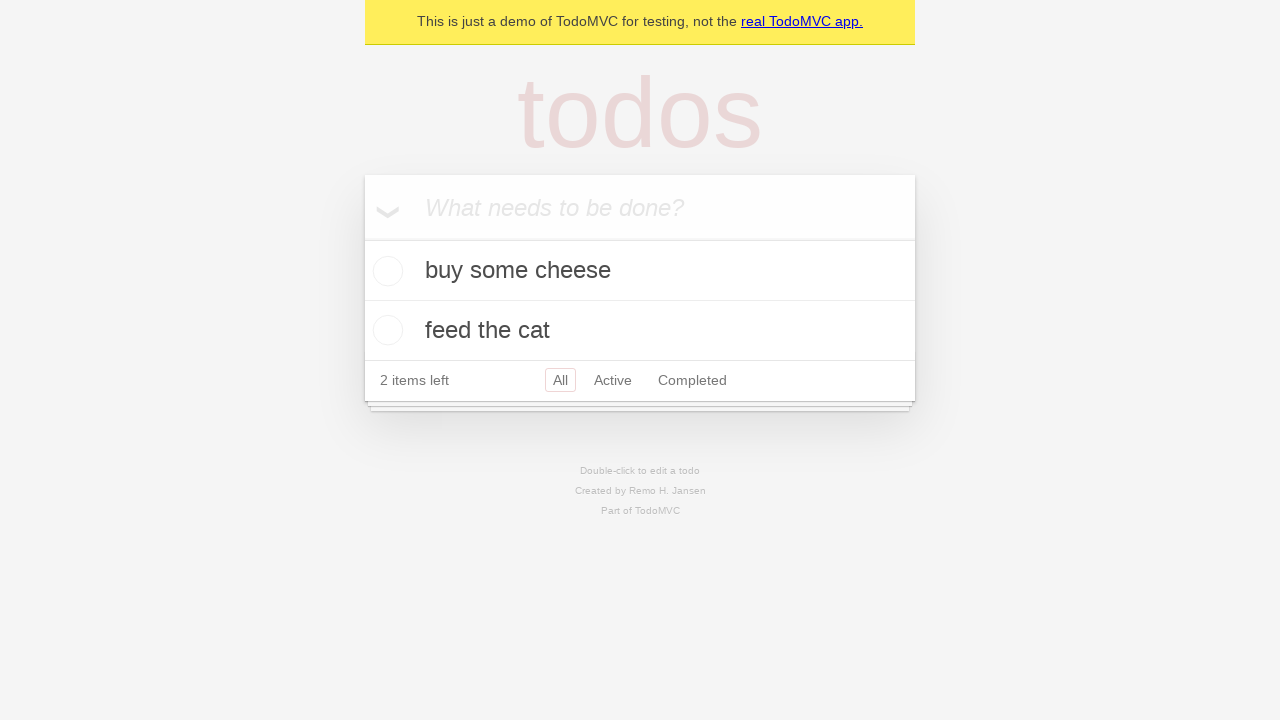

Filled todo input with 'book a doctors appointment' on internal:attr=[placeholder="What needs to be done?"i]
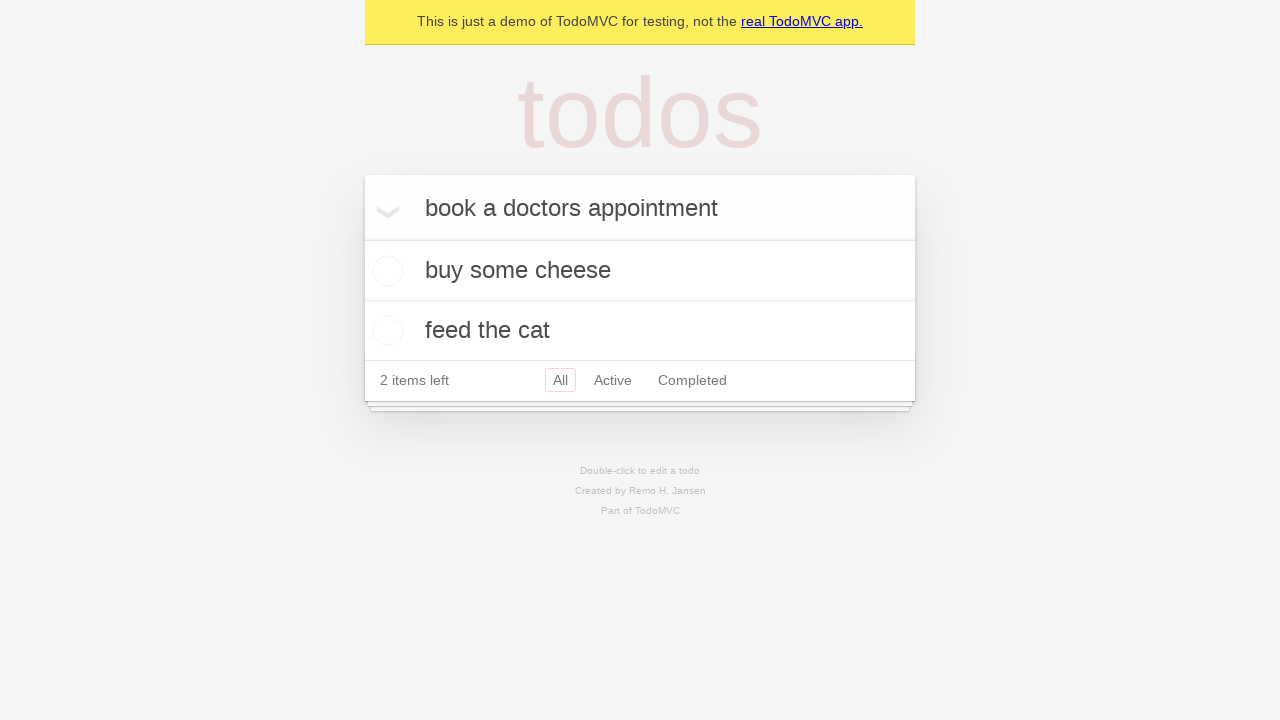

Pressed Enter to add third todo on internal:attr=[placeholder="What needs to be done?"i]
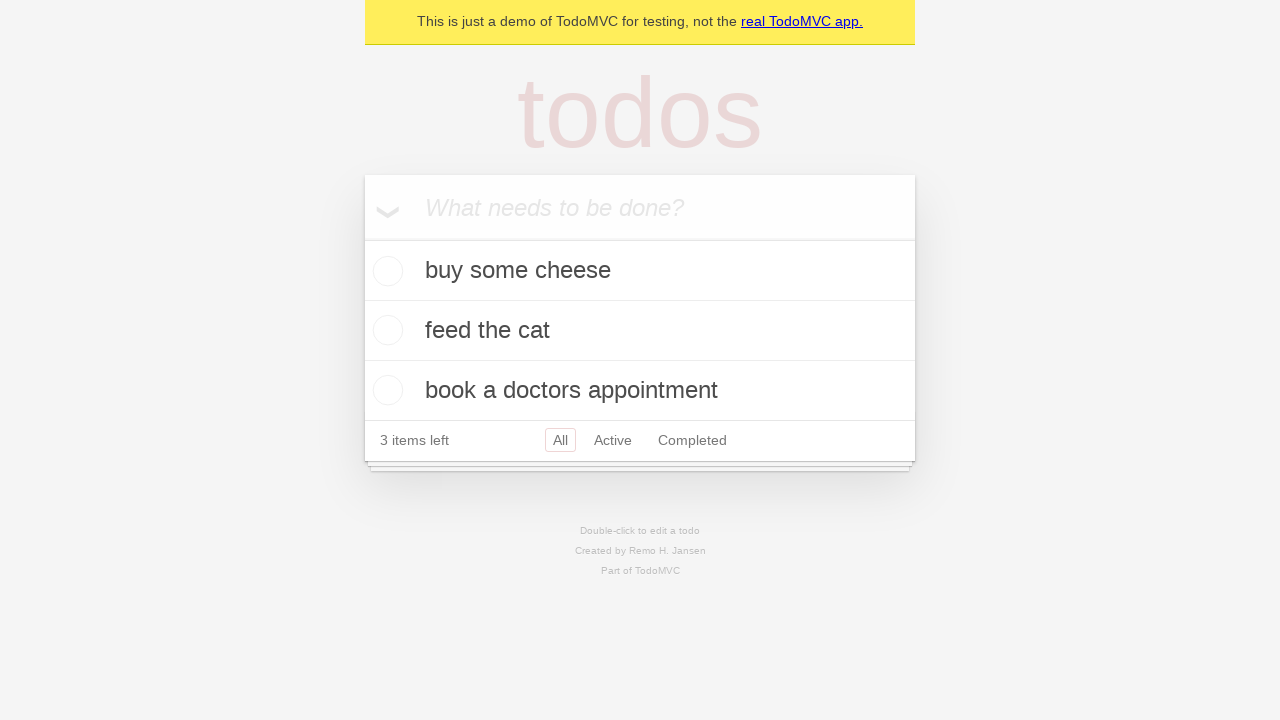

Checked the first todo item as completed at (385, 271) on .todo-list li .toggle >> nth=0
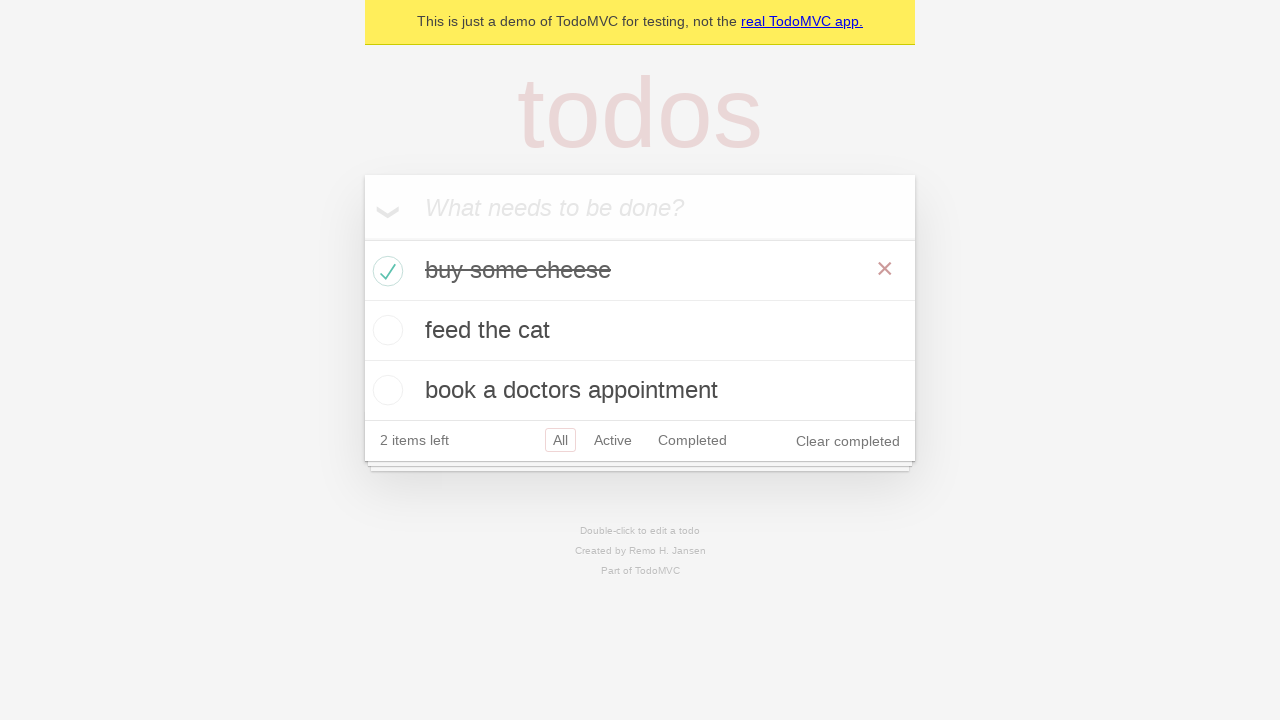

Clicked the Clear completed button at (848, 441) on internal:role=button[name="Clear completed"i]
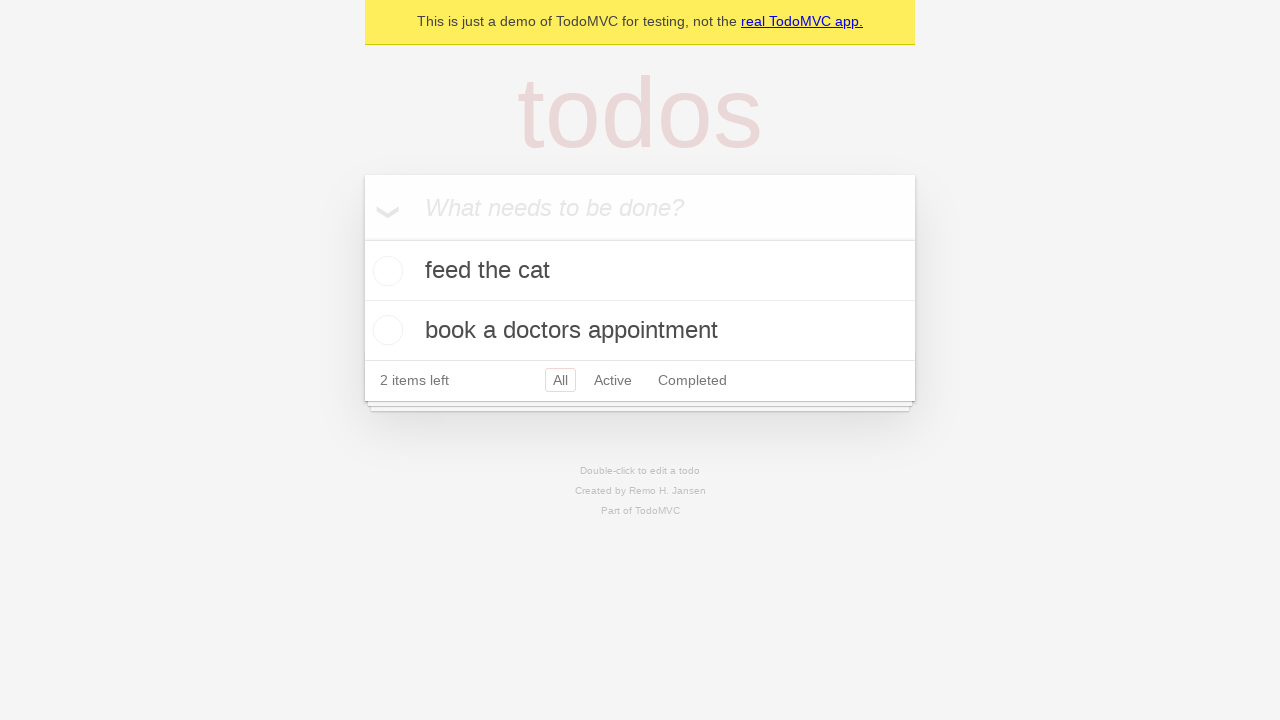

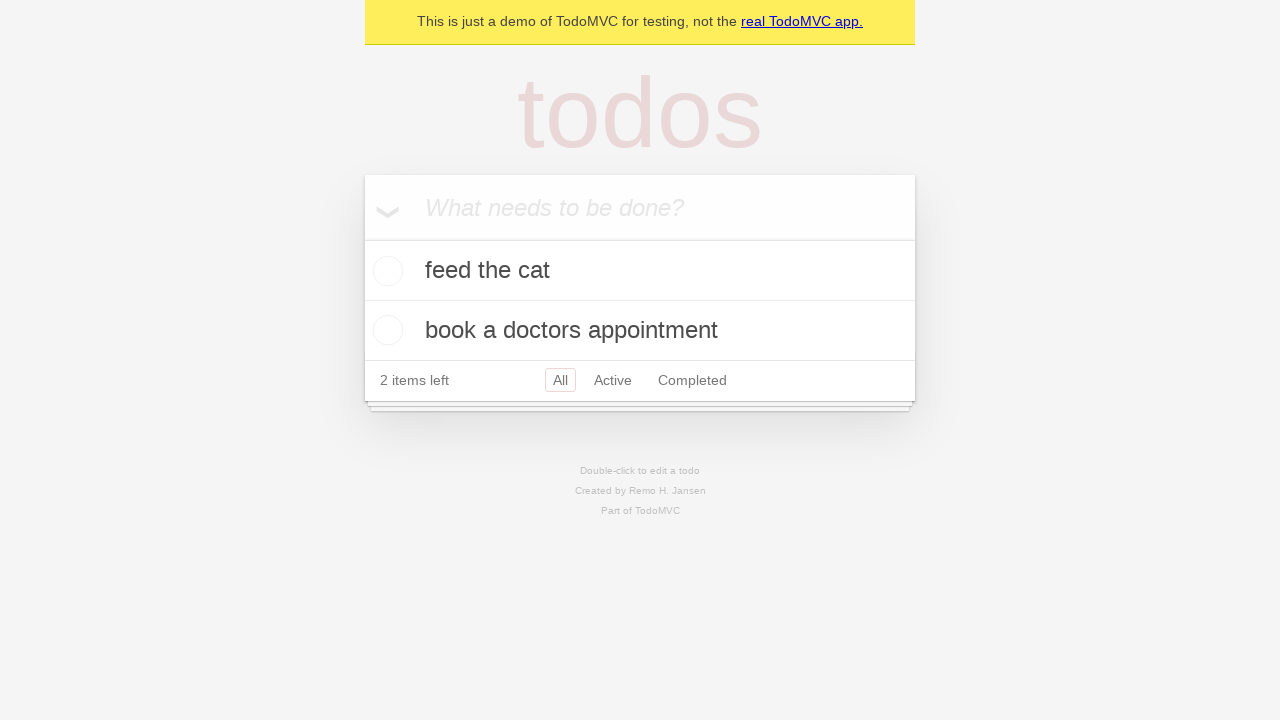